Navigates to Netflix India homepage and clicks the "Get Started" button

Starting URL: https://www.netflix.com/in/

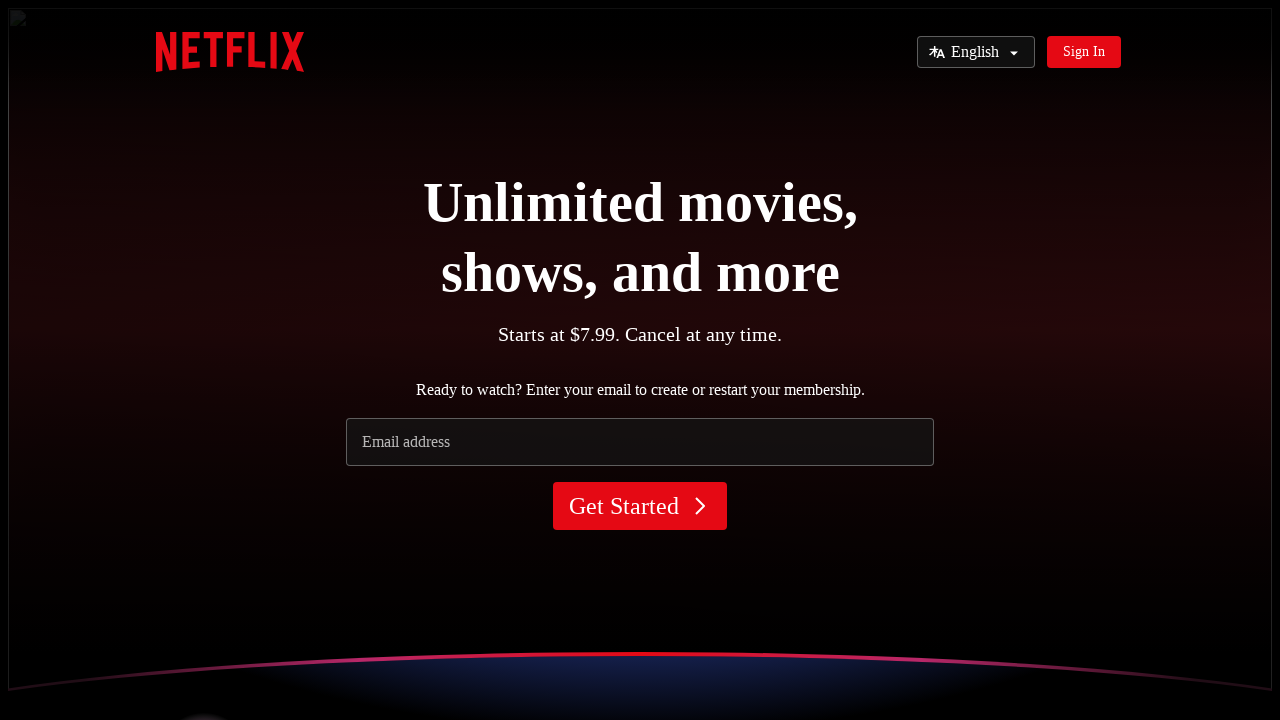

Navigated to Netflix India homepage
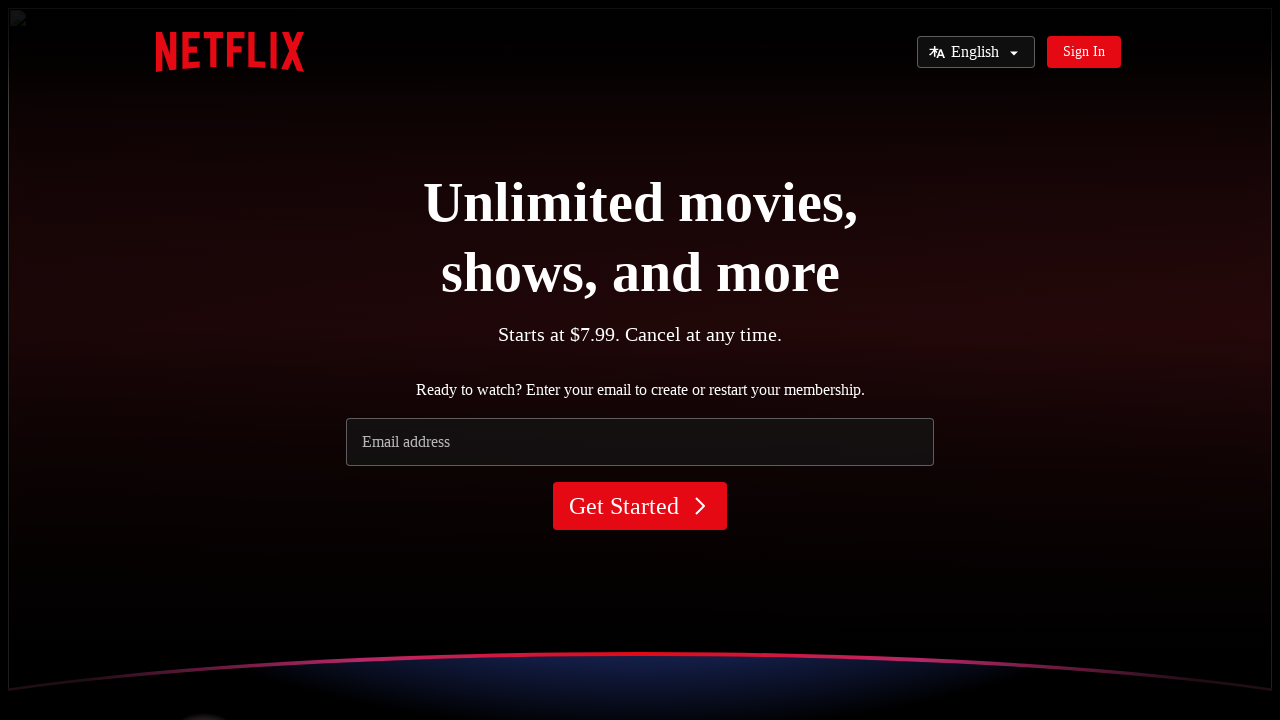

Waited for 'Get Started' button to become visible
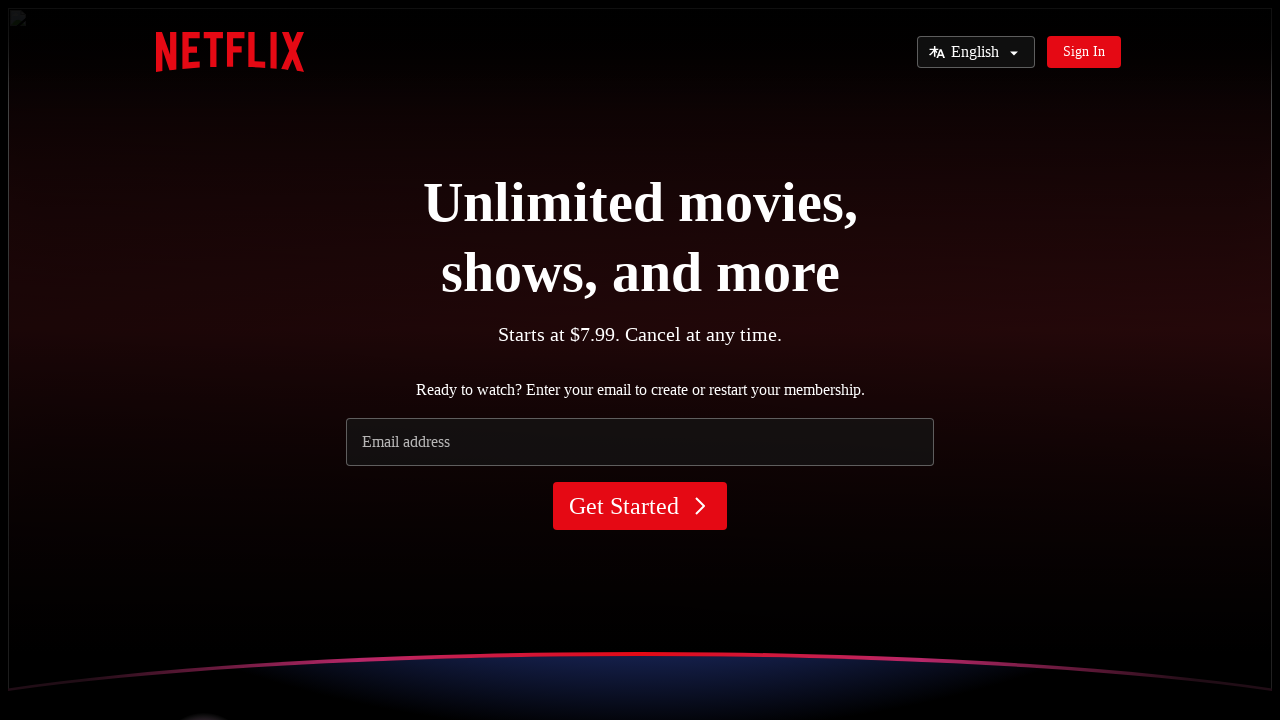

Clicked the 'Get Started' button at (640, 506) on xpath=//button[text()='Get Started'][1]
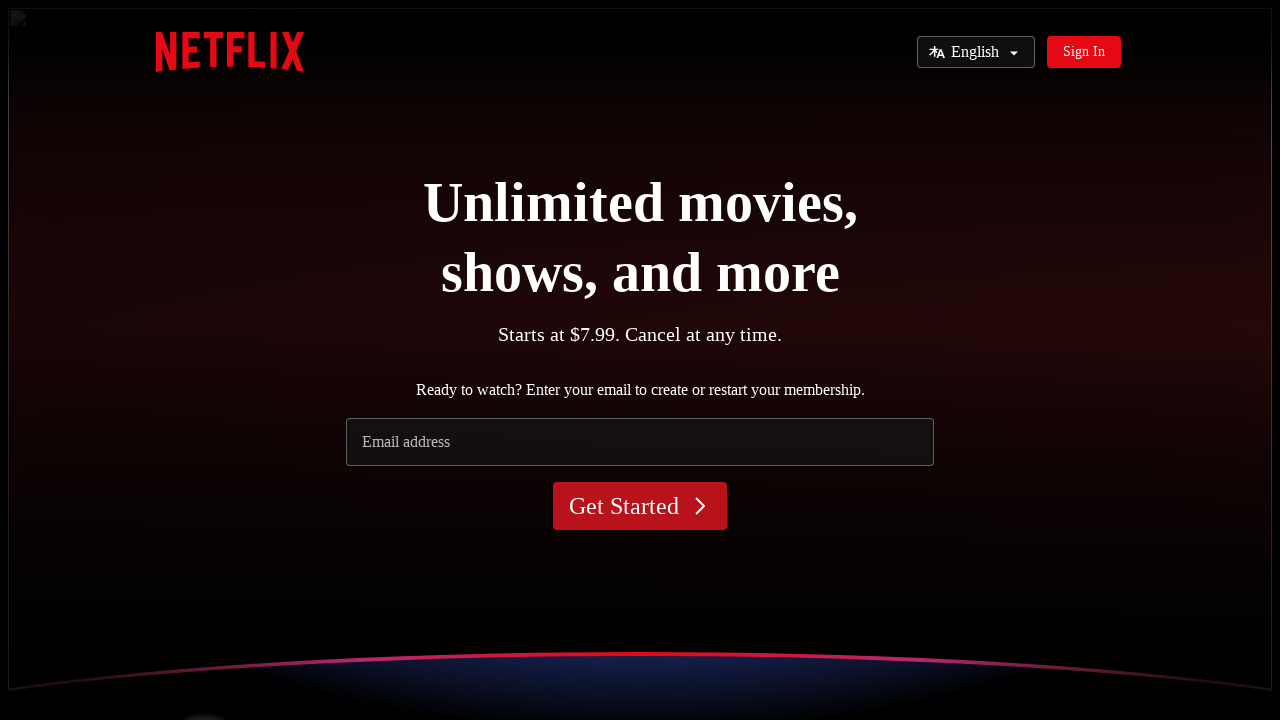

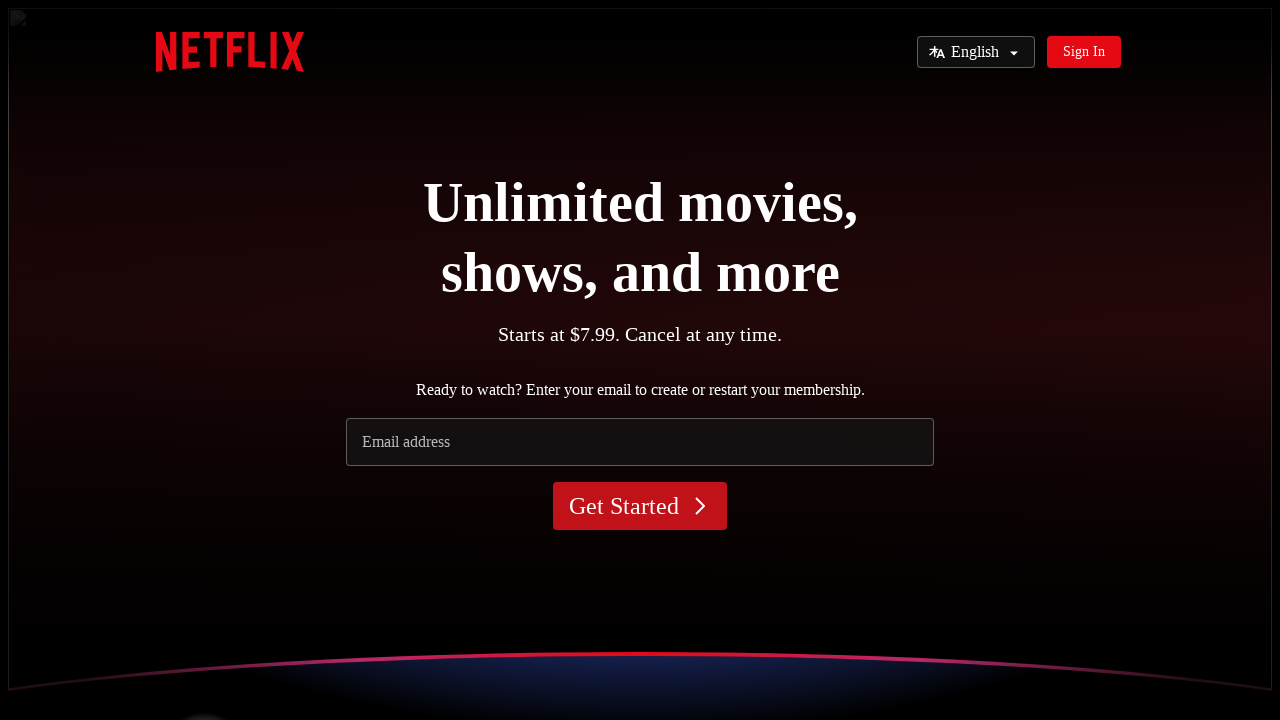